Navigates to YouTube and verifies the page title contains "youtube"

Starting URL: https://www.youtube.com

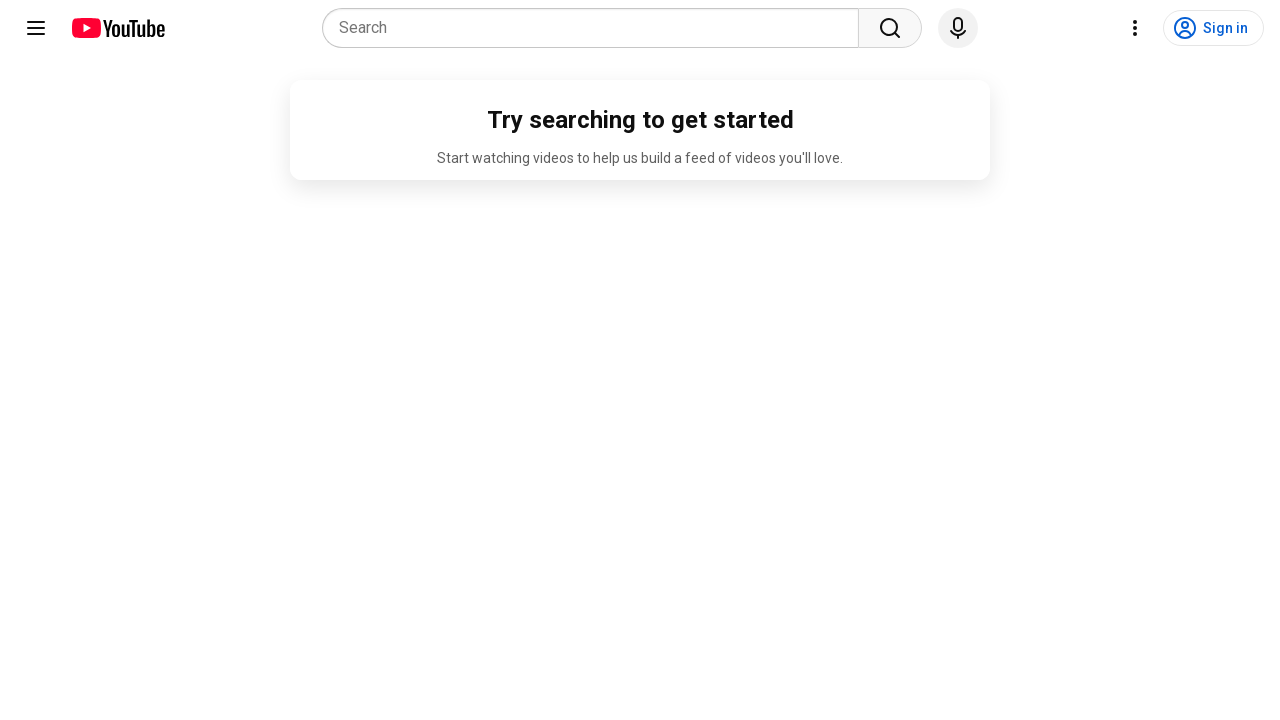

Navigated to https://www.youtube.com
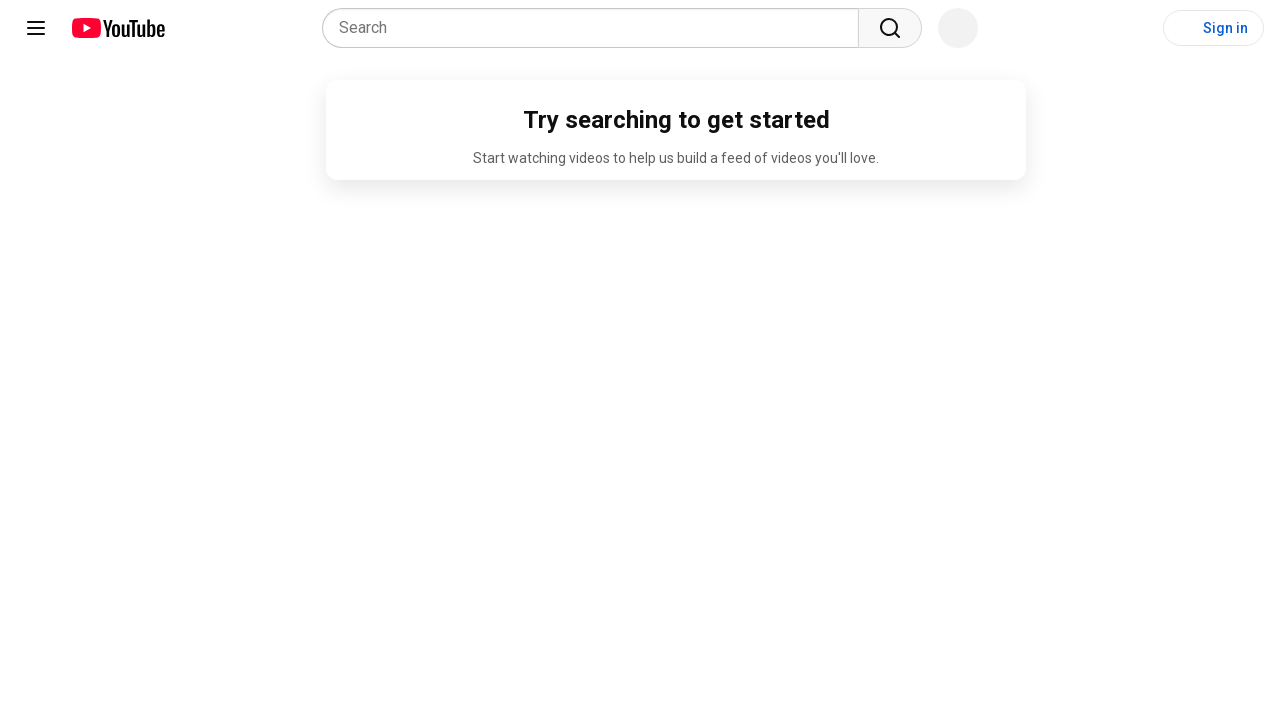

Retrieved page title: 'YouTube'
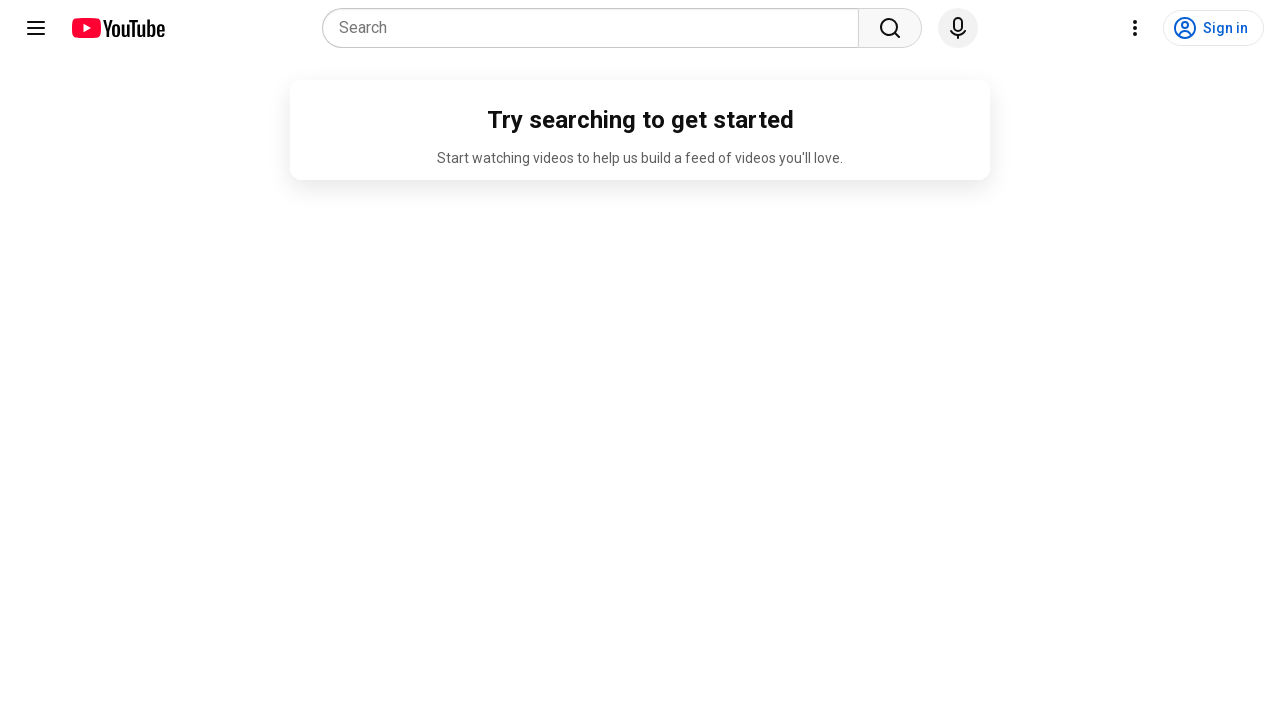

Verified page title contains 'youtube'
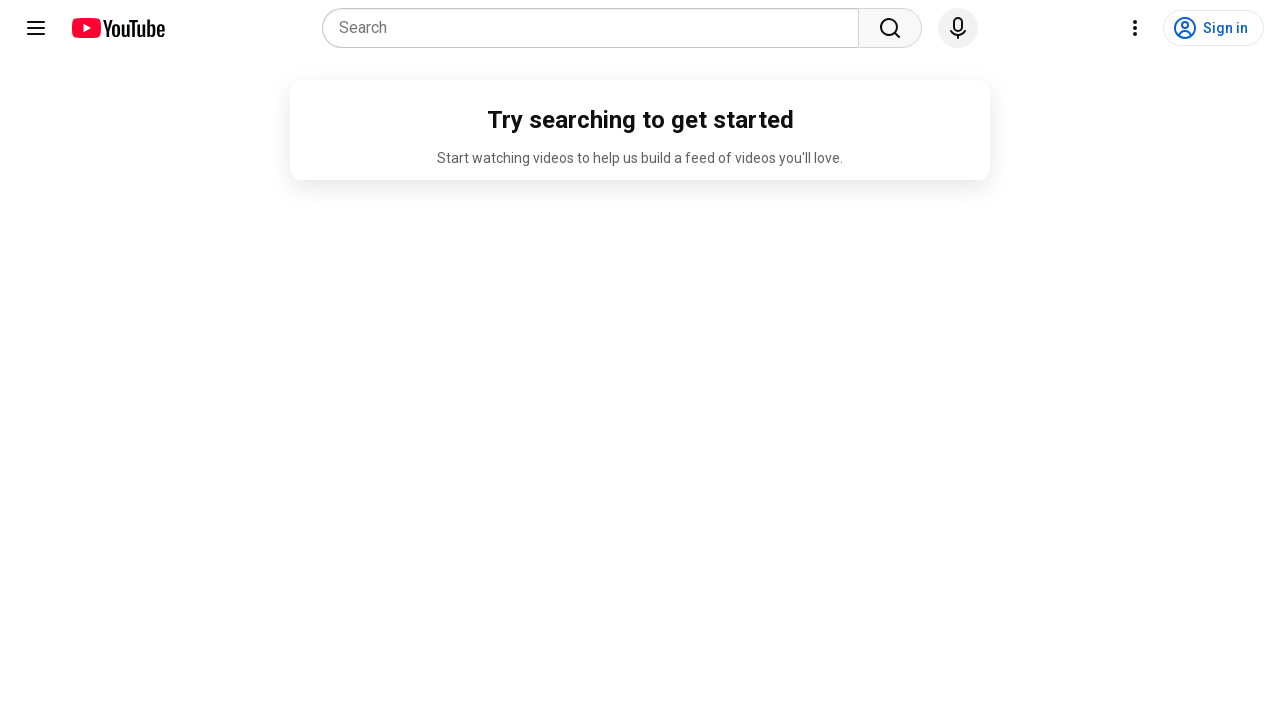

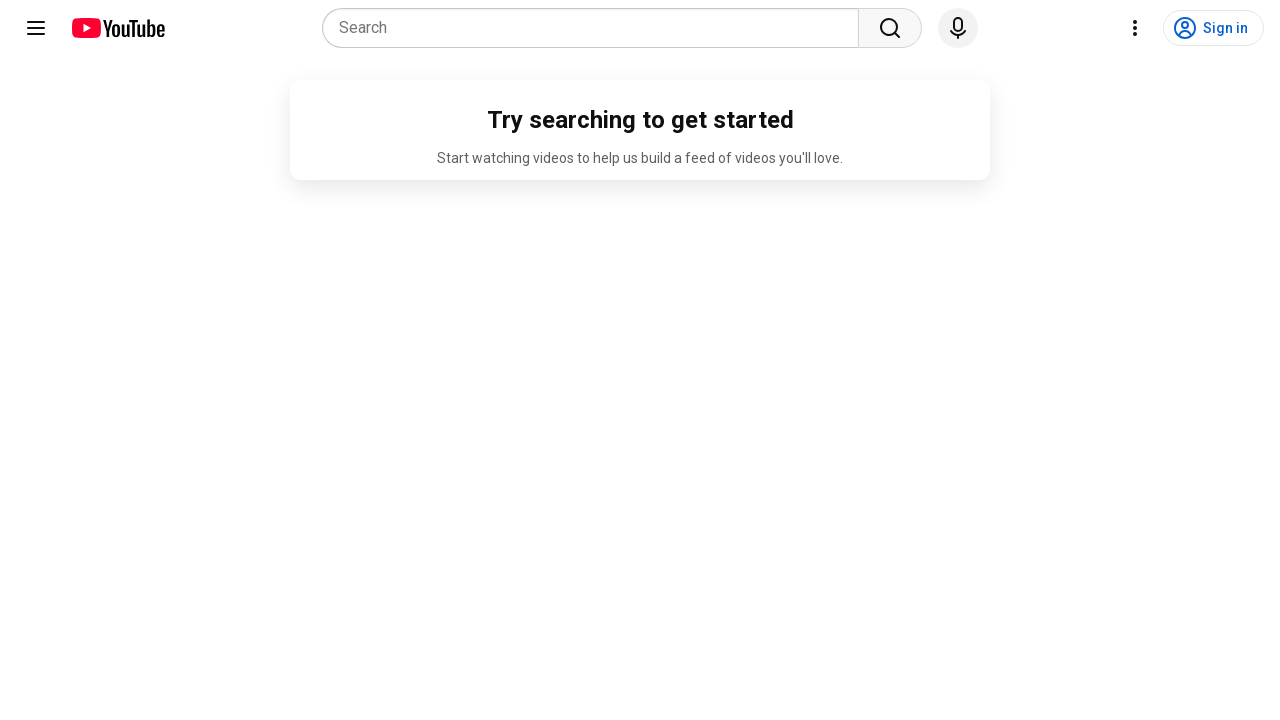